Navigates to Ford dealership locator page and repeatedly clicks the "View More Dealers" button to load all available dealer listings in the area.

Starting URL: https://www.ford.com/dealerships/#/q/10012/radius/50

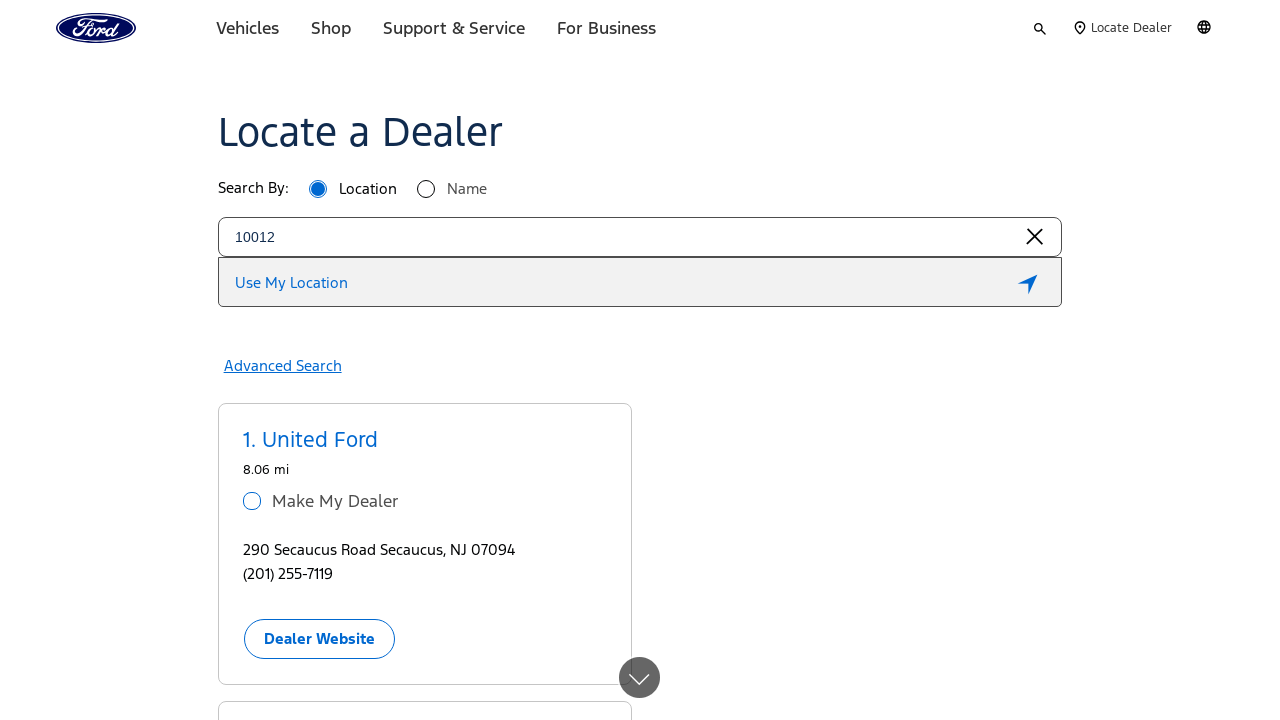

Waited for dealer results to load initially
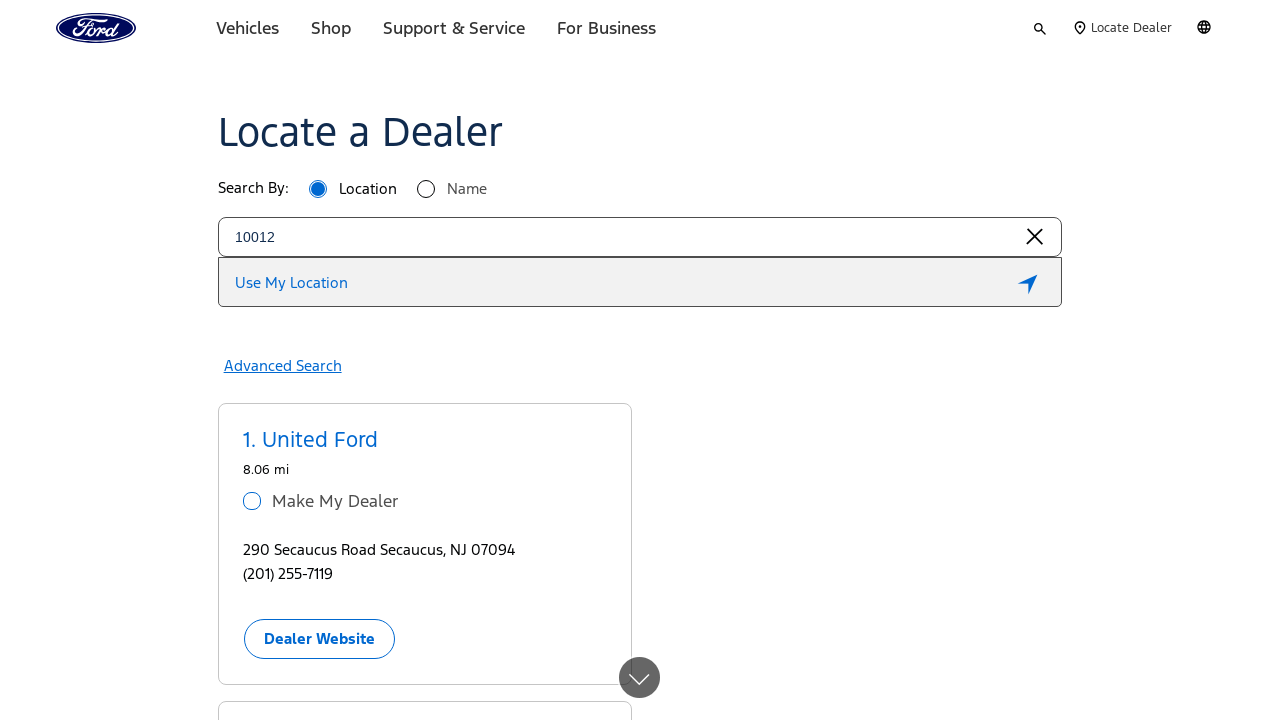

Located 'View More Dealers' button
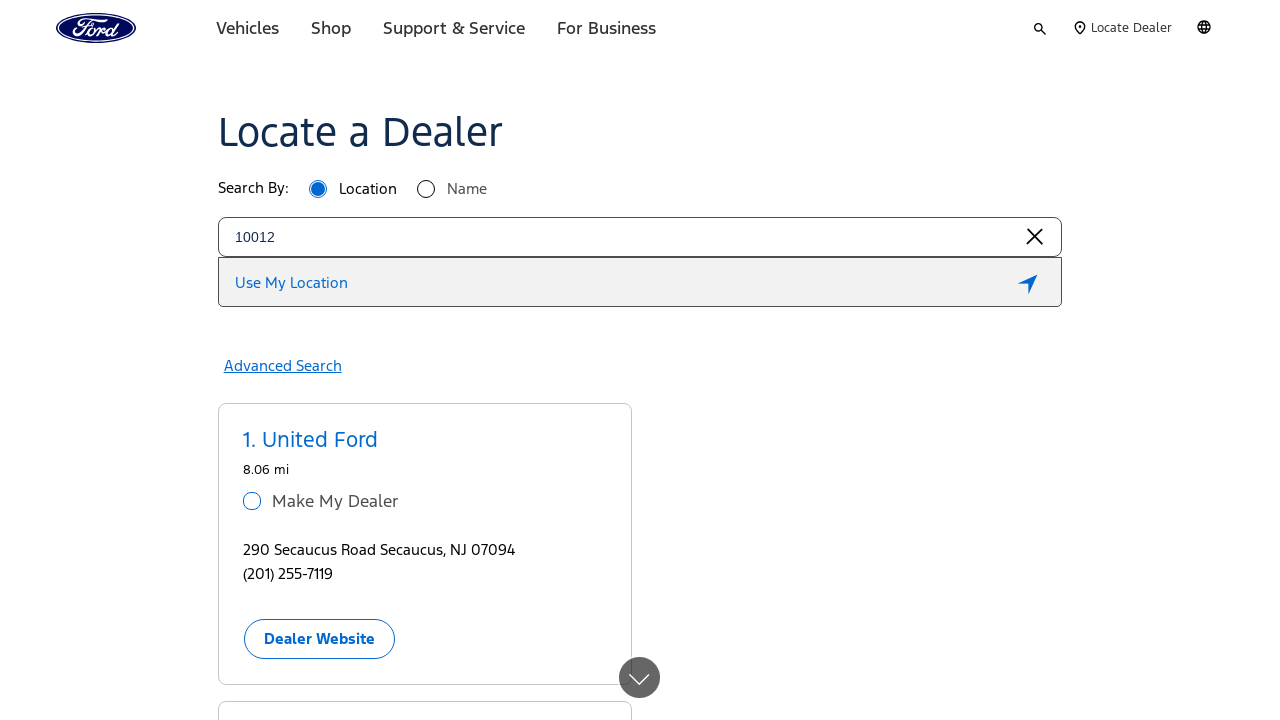

Clicked 'View More Dealers' button at (425, 361) on button:has-text('View More Dealers')
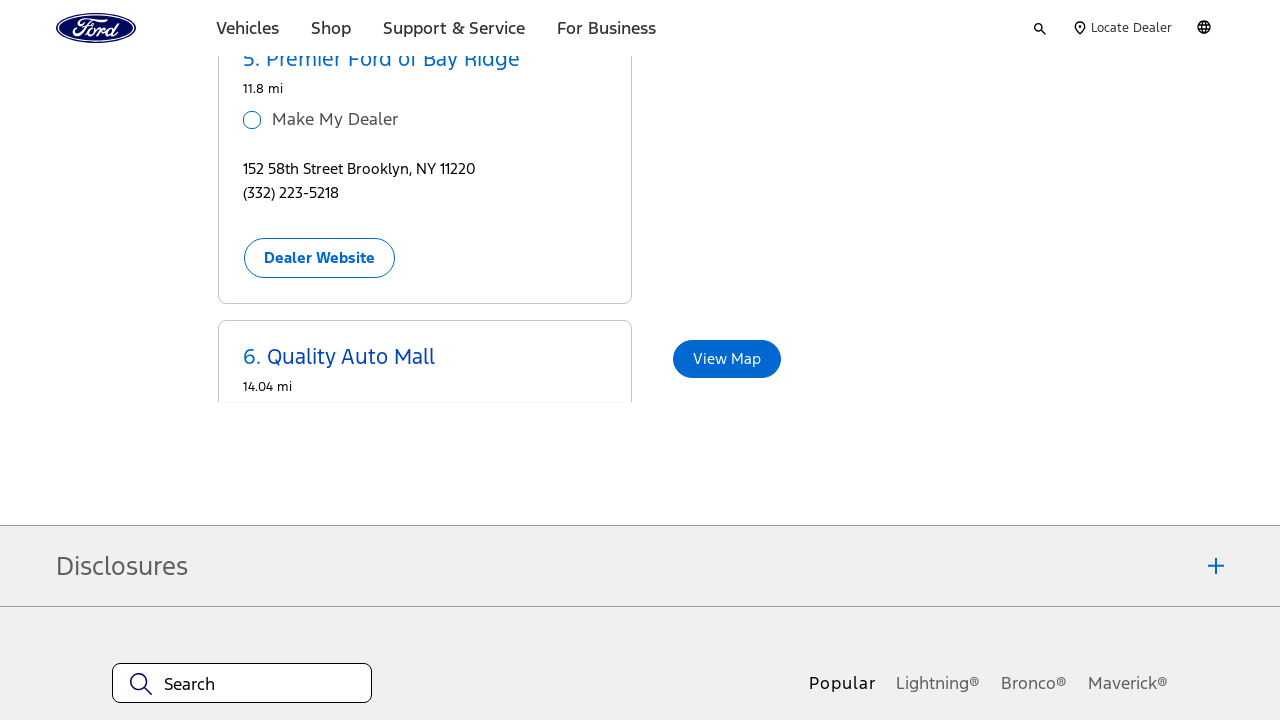

Waited for new dealers to load
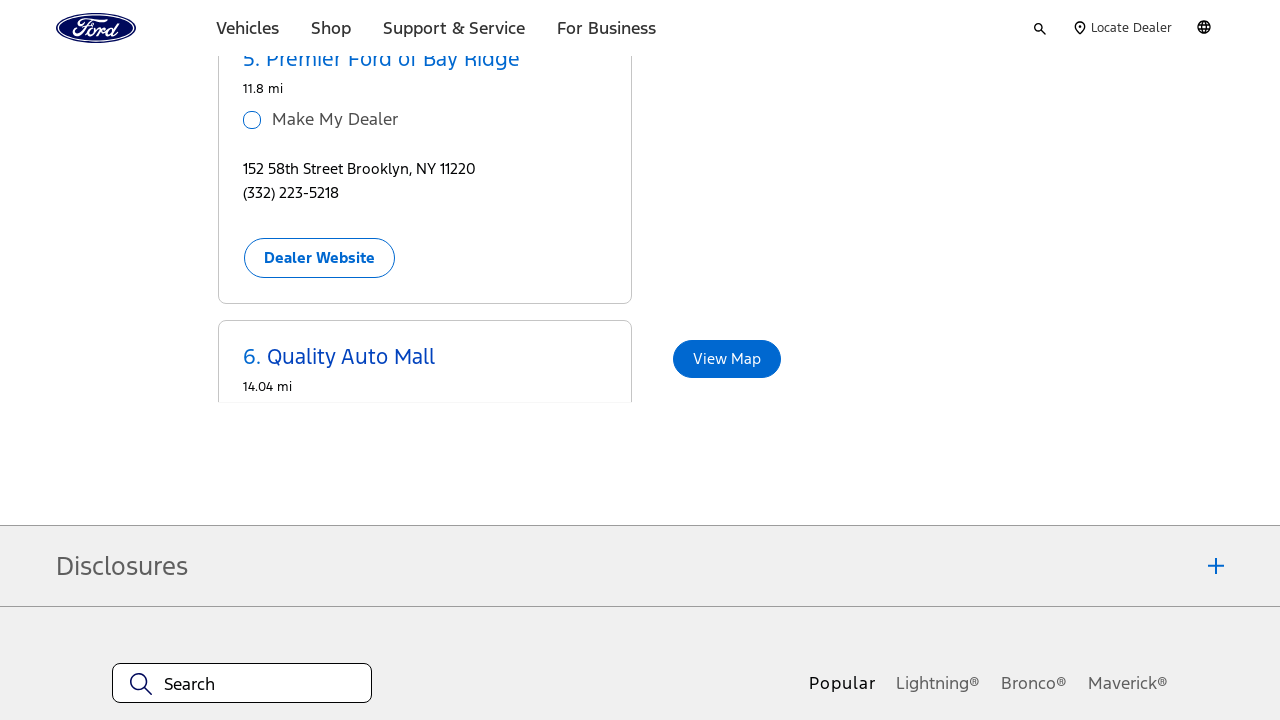

Located 'View More Dealers' button
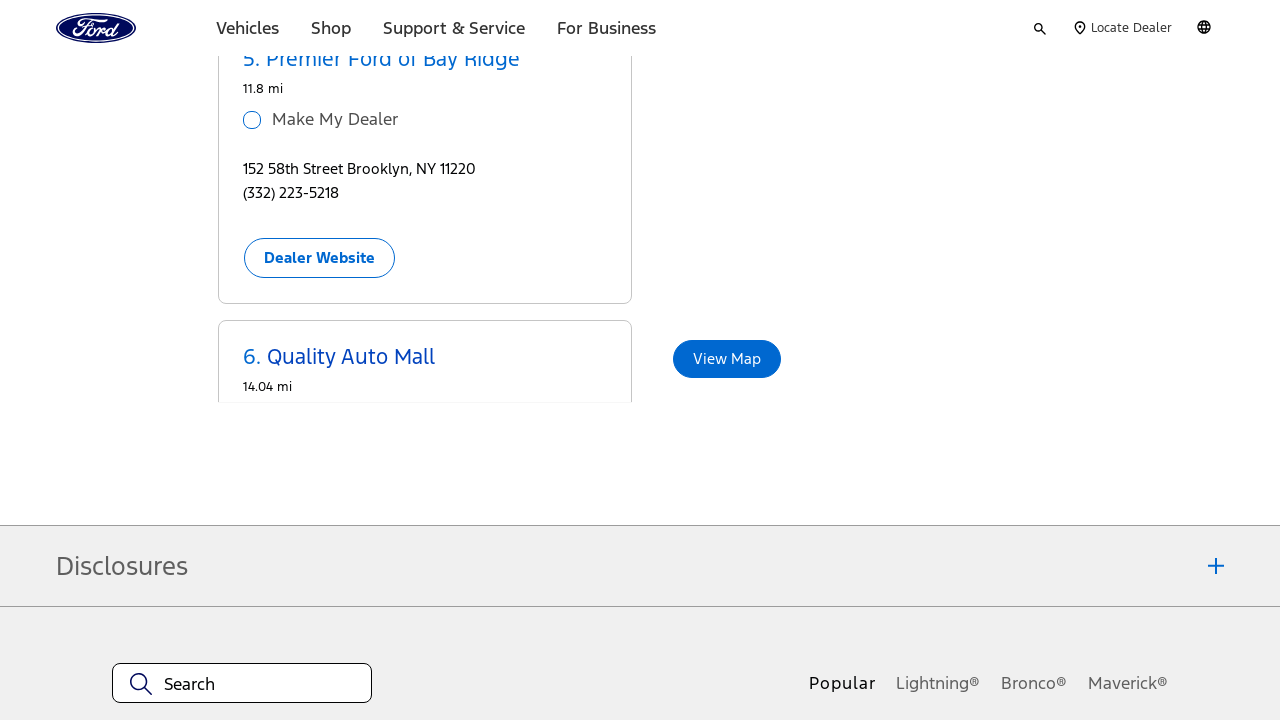

Clicked 'View More Dealers' button at (425, 361) on button:has-text('View More Dealers')
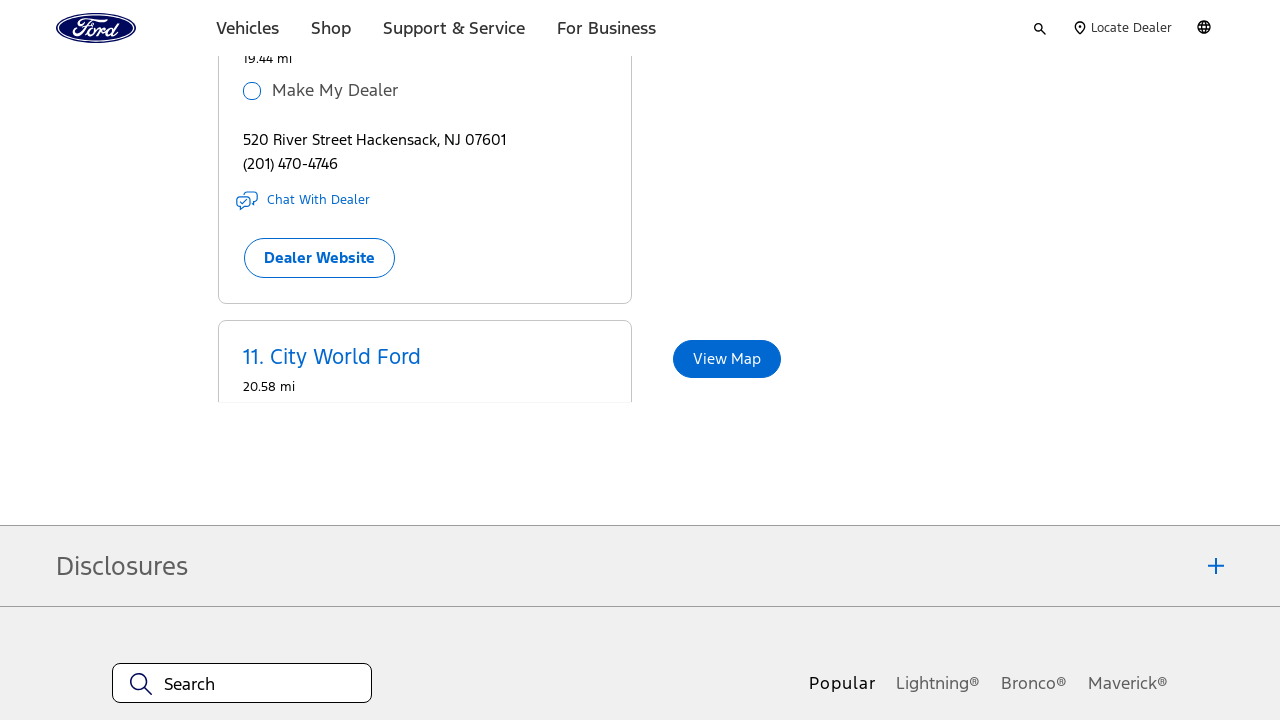

Waited for new dealers to load
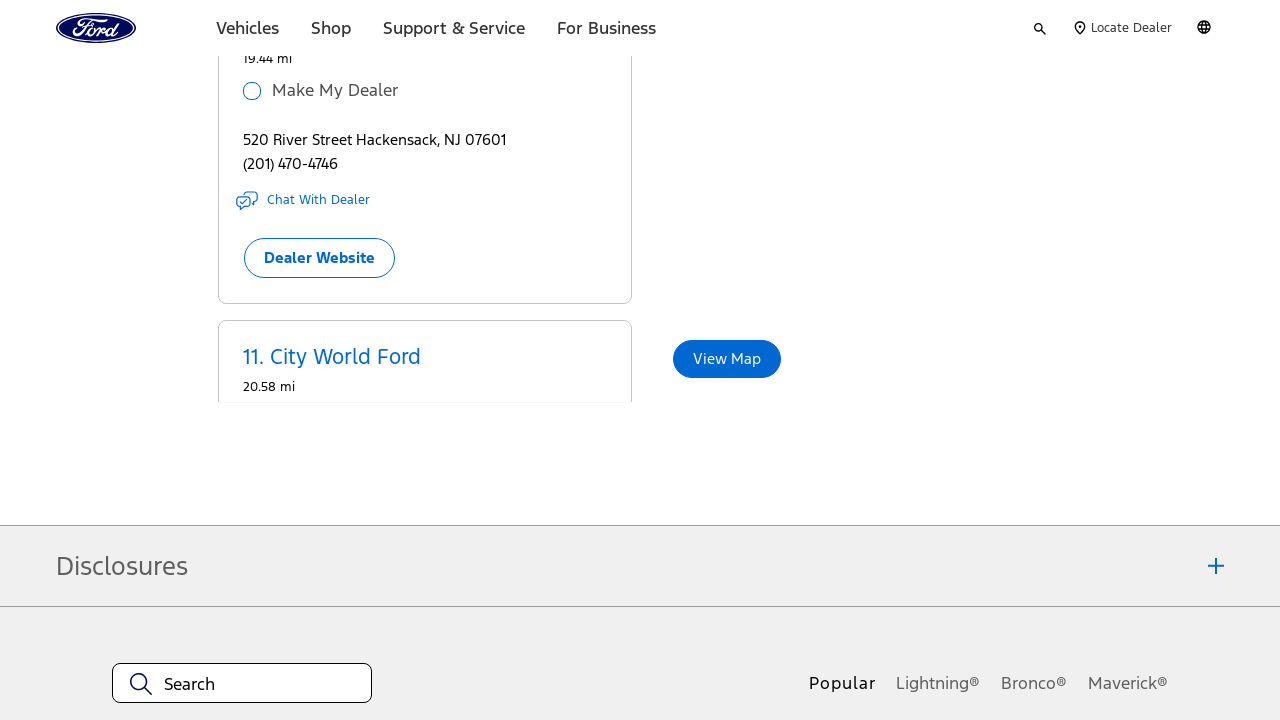

Located 'View More Dealers' button
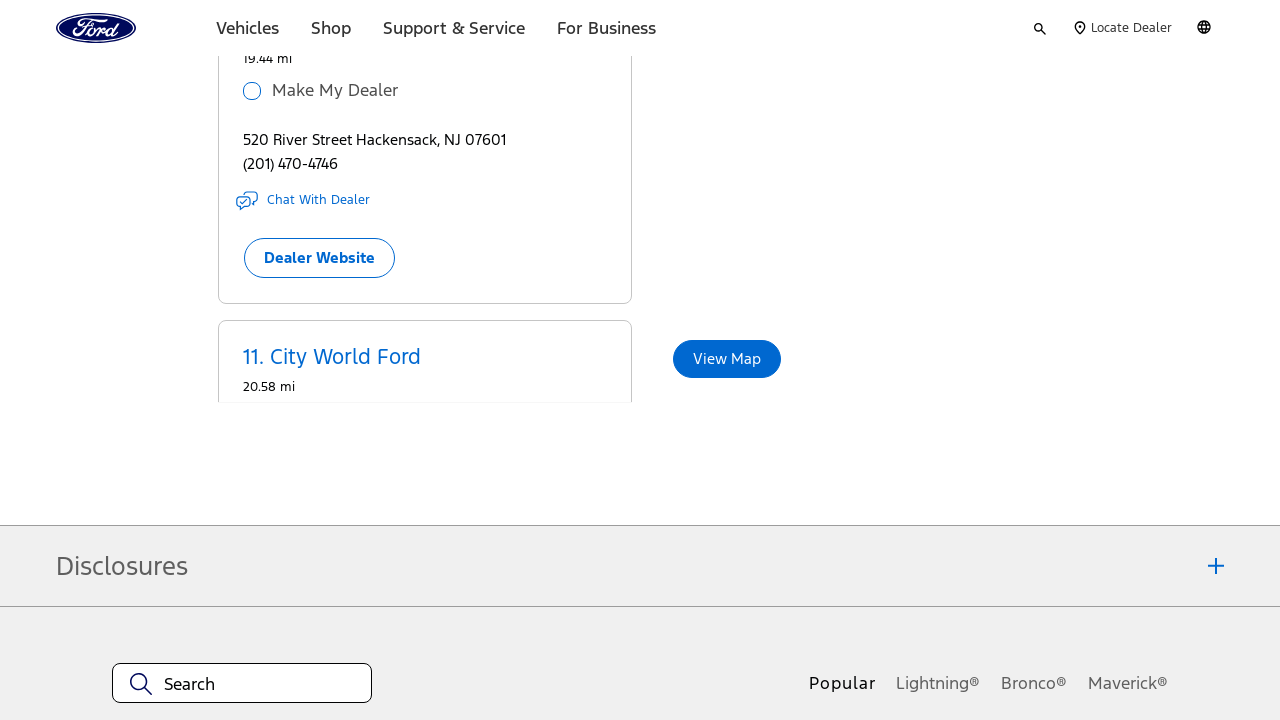

Clicked 'View More Dealers' button at (425, 361) on button:has-text('View More Dealers')
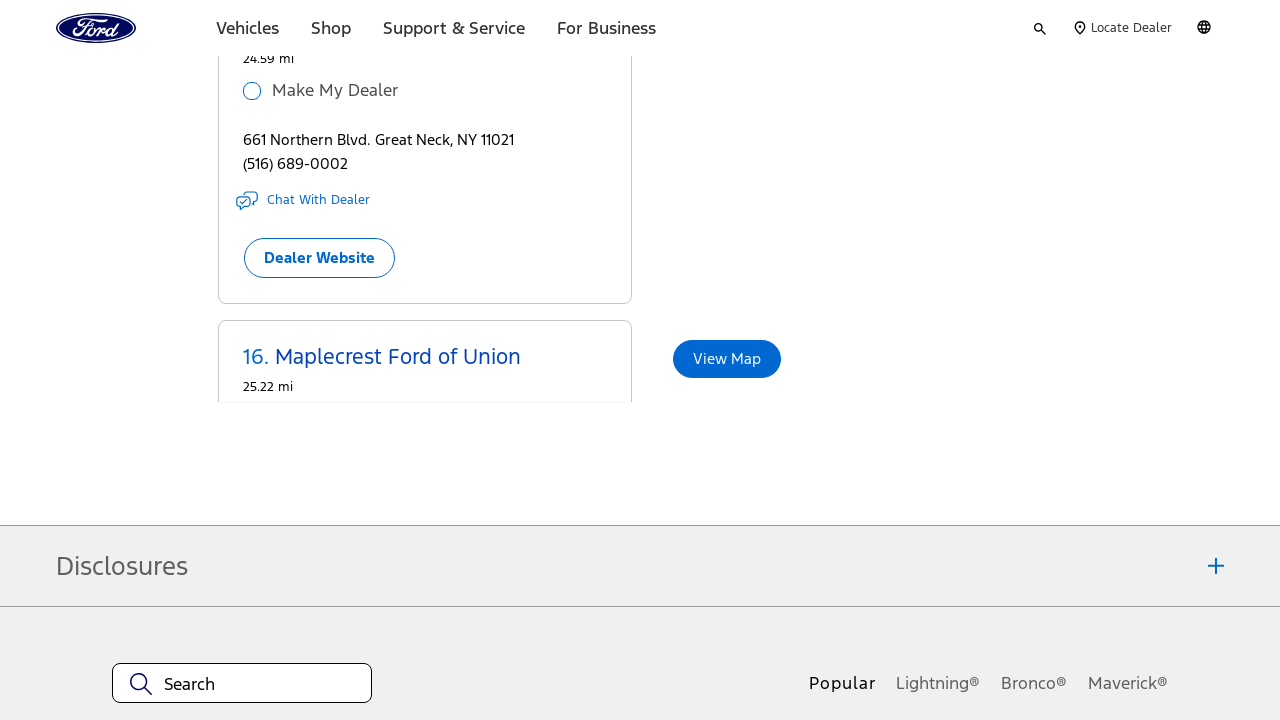

Waited for new dealers to load
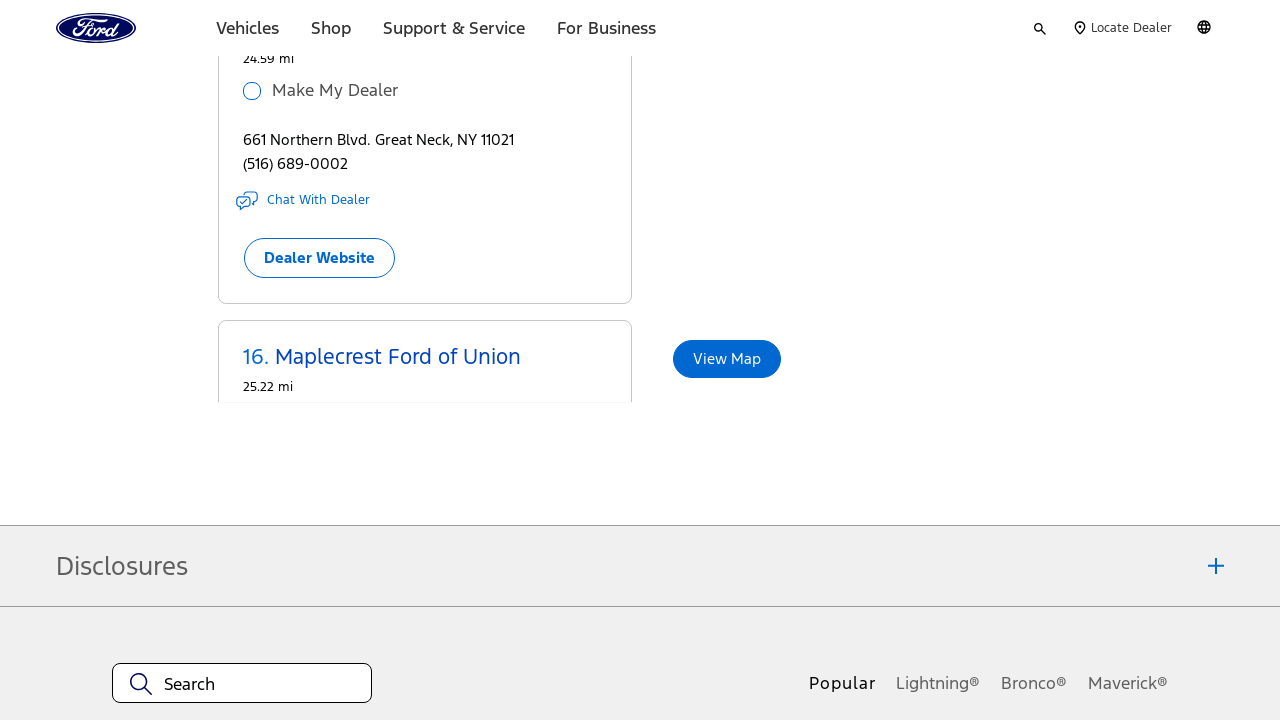

Located 'View More Dealers' button
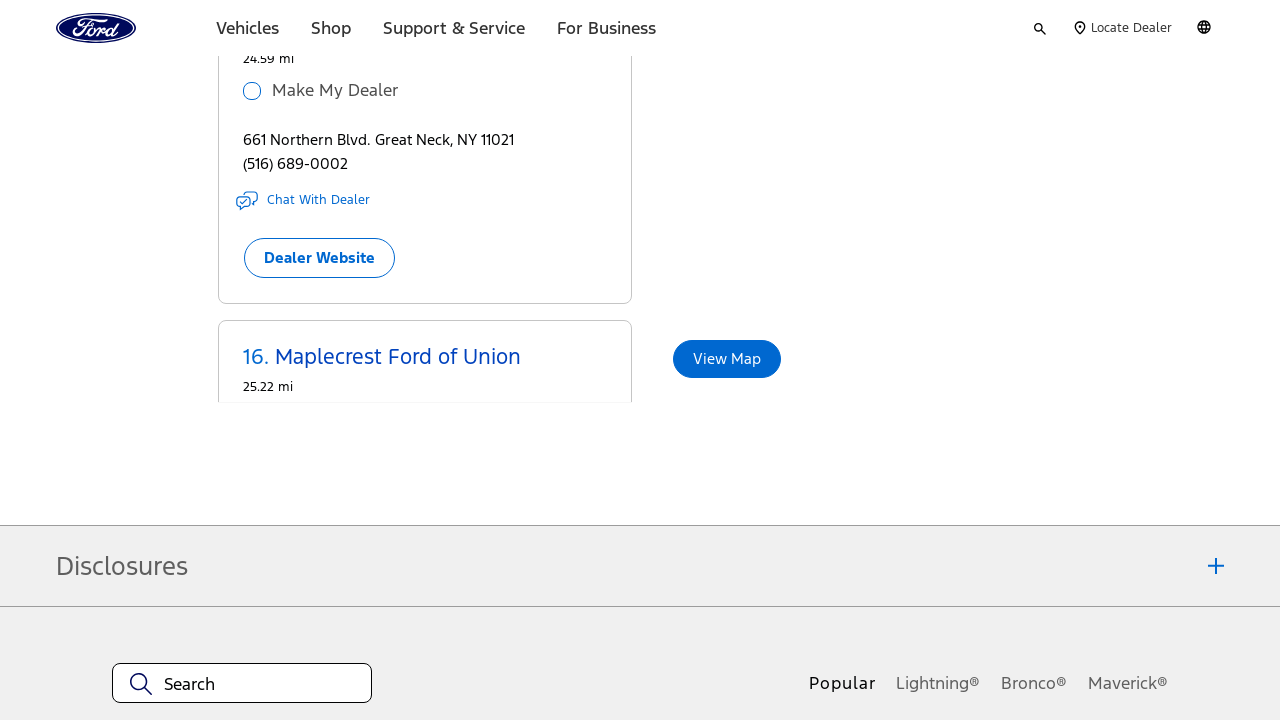

Clicked 'View More Dealers' button at (425, 361) on button:has-text('View More Dealers')
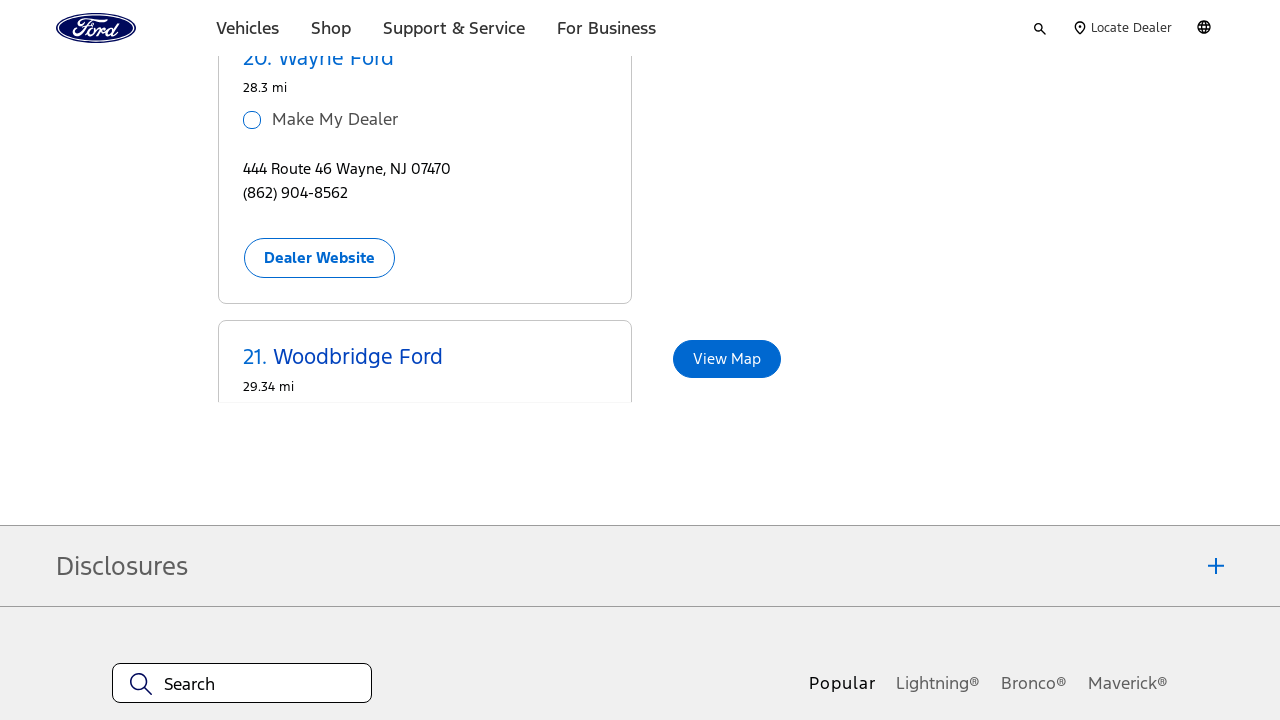

Waited for new dealers to load
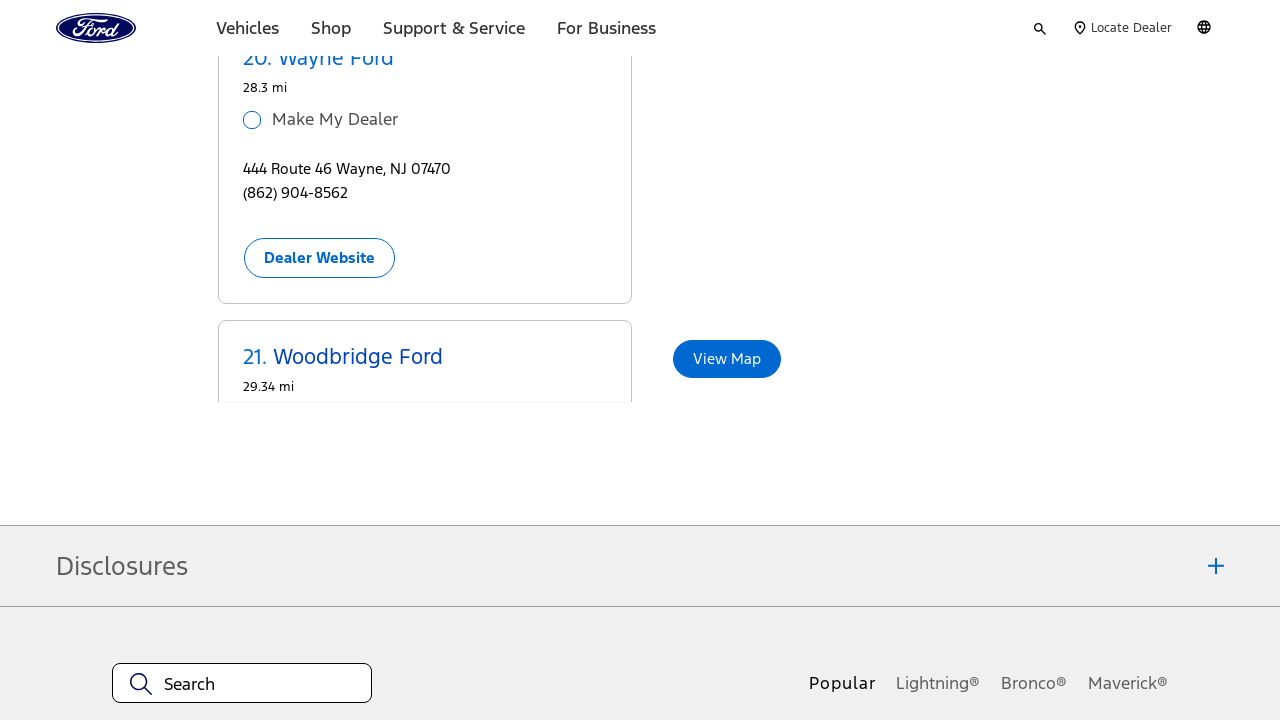

Located 'View More Dealers' button
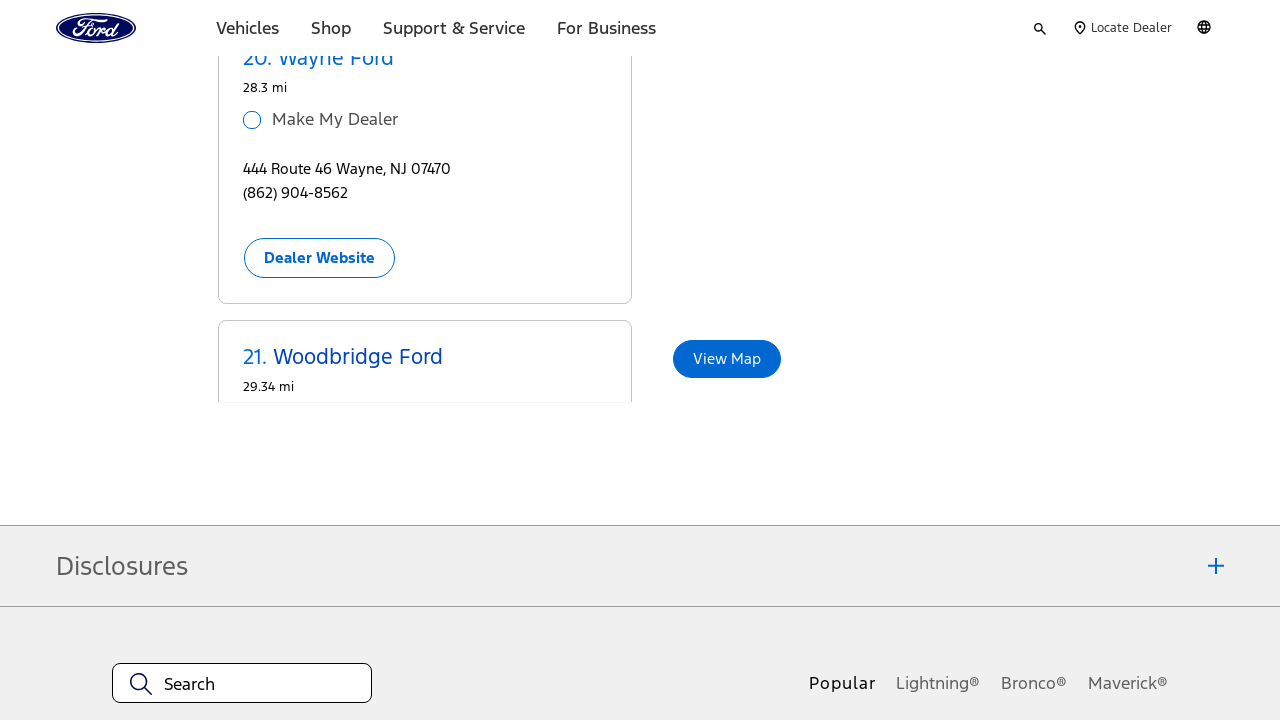

Verified dealer index elements are displayed
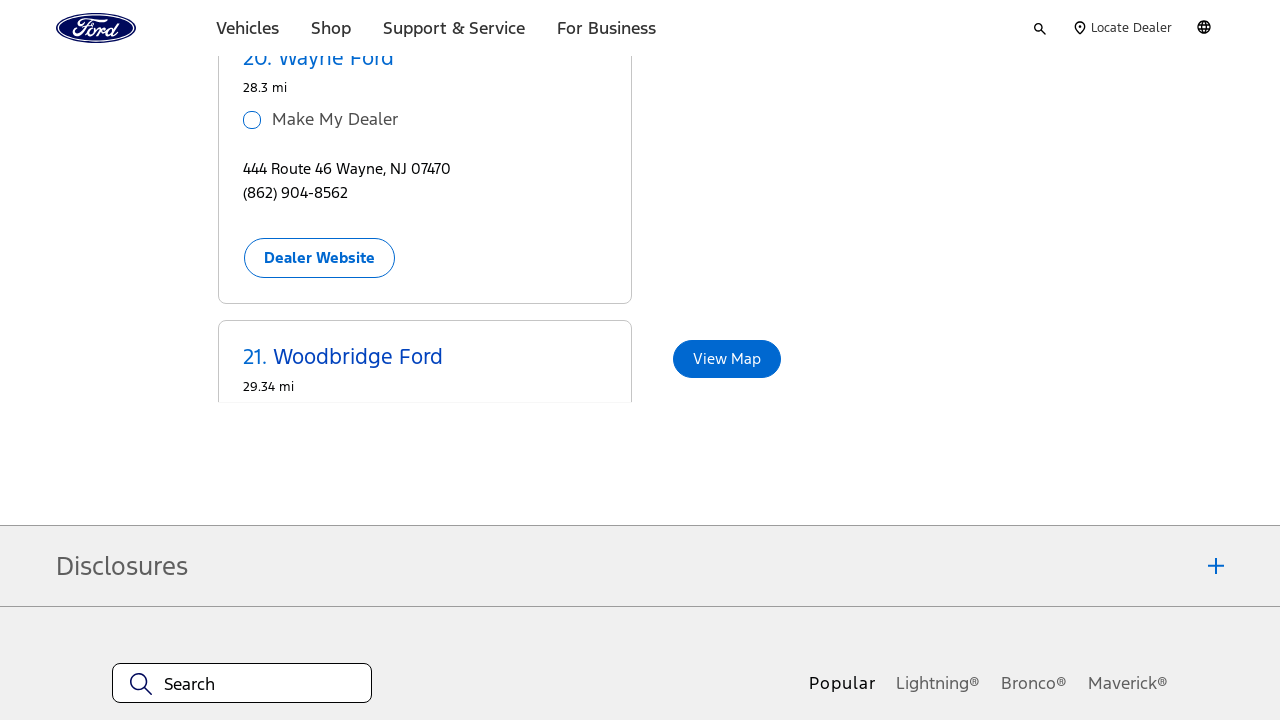

Verified dealer address elements are displayed
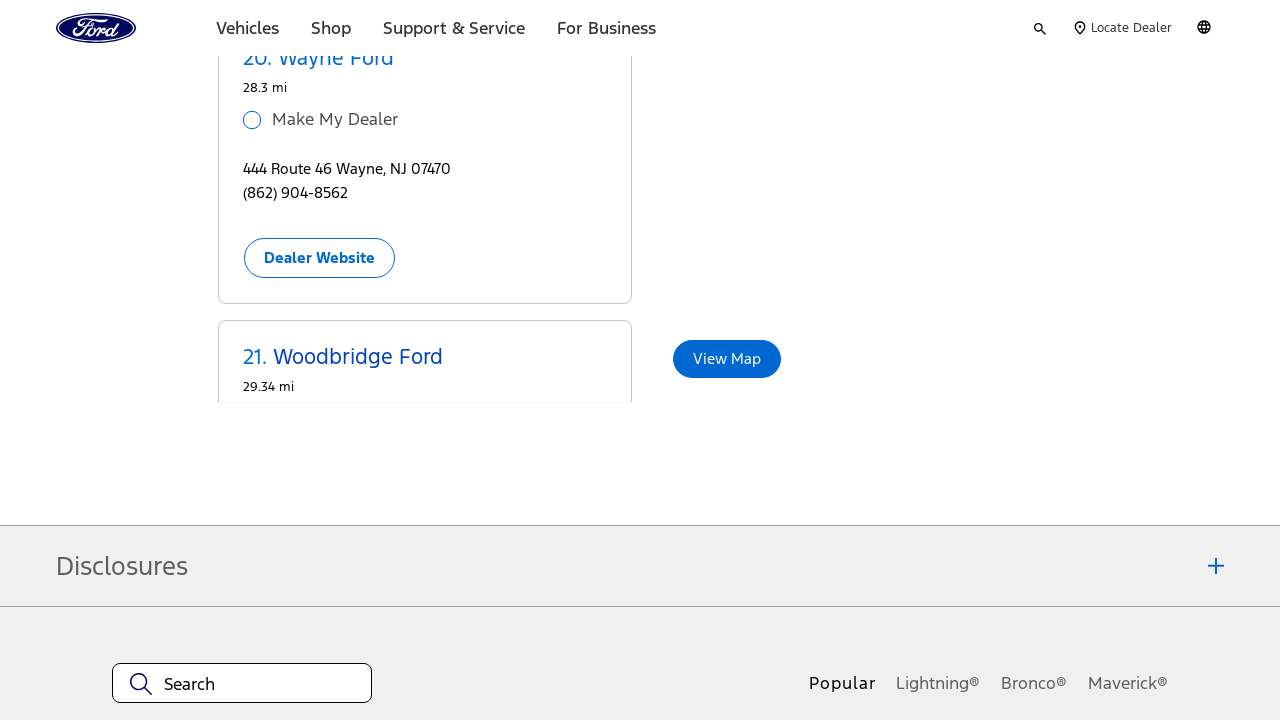

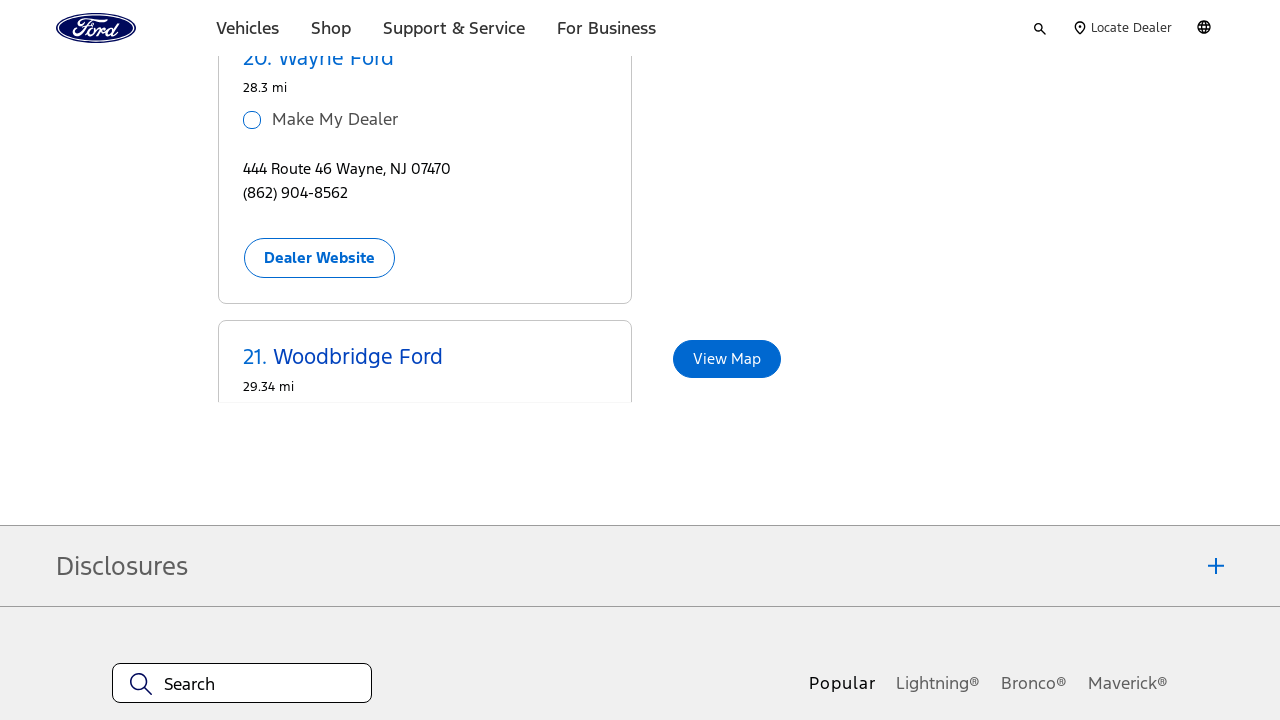